Tests navigation to Browse Languages section and verifies the table header contains expected columns.

Starting URL: http://www.99-bottles-of-beer.net/

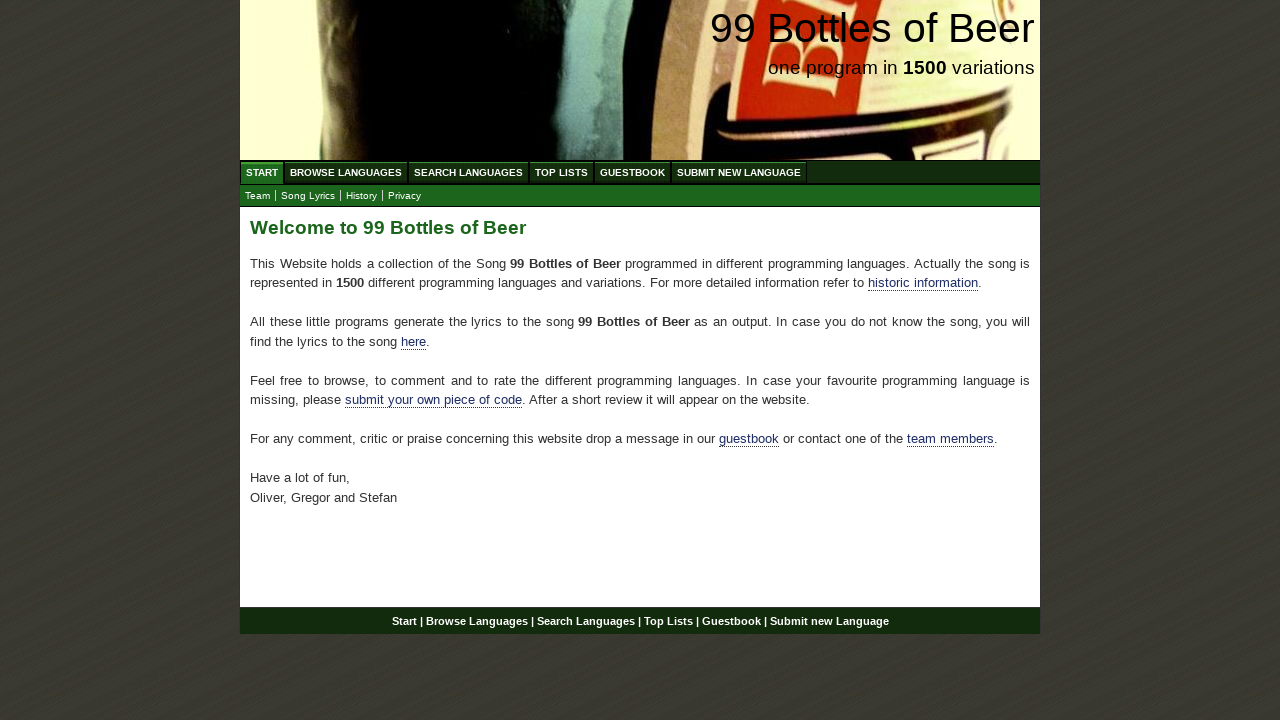

Clicked Browse Languages menu item at (346, 172) on xpath=//ul[@id='menu']/li/a[@href='/abc.html']
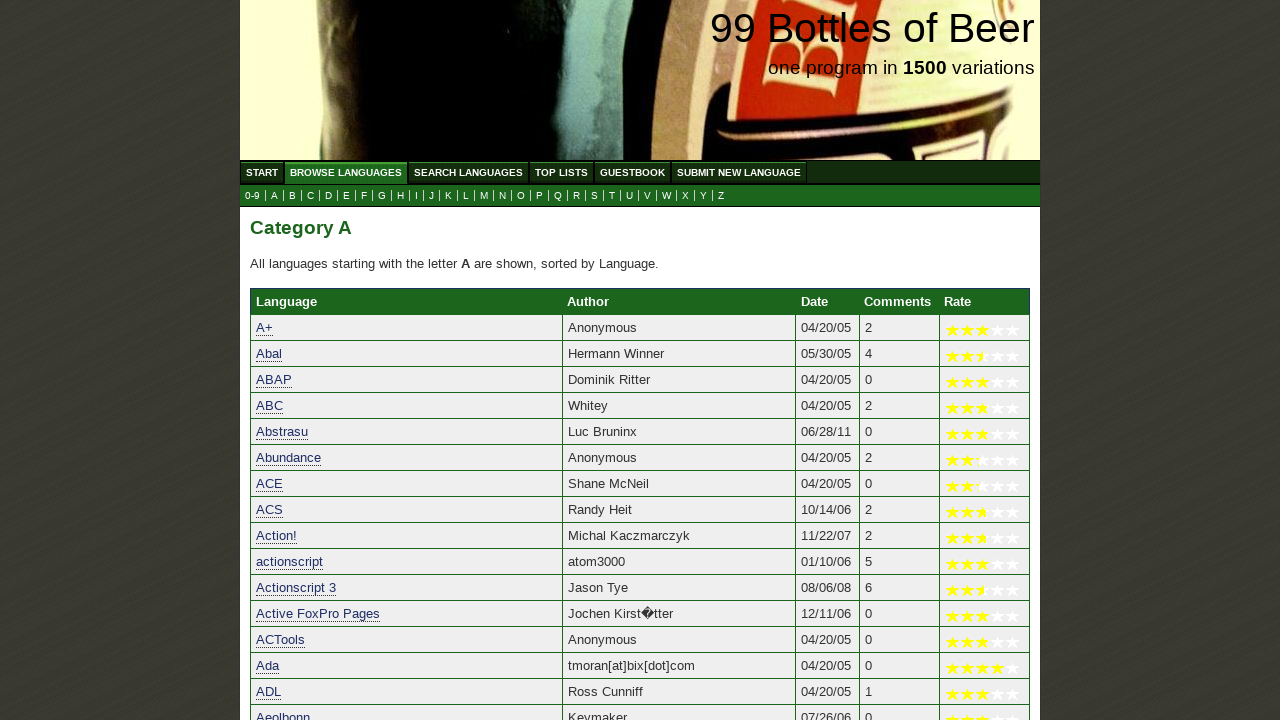

Languages table loaded and first row is visible
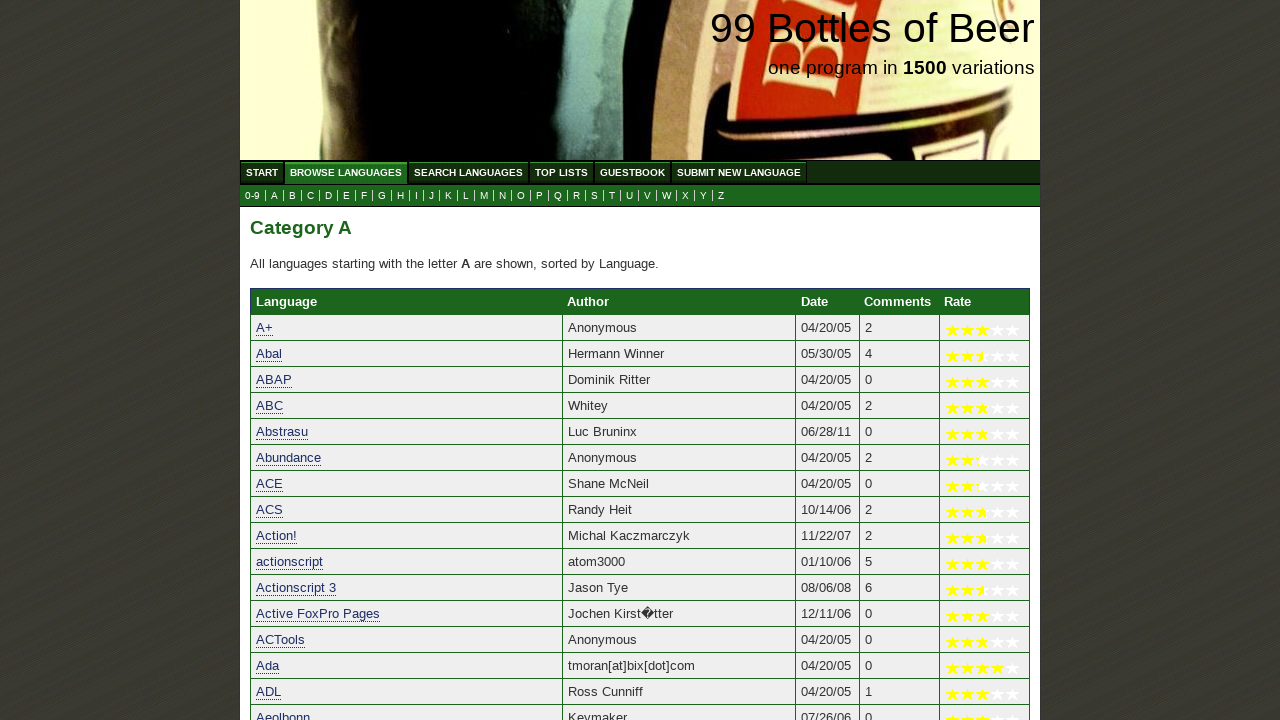

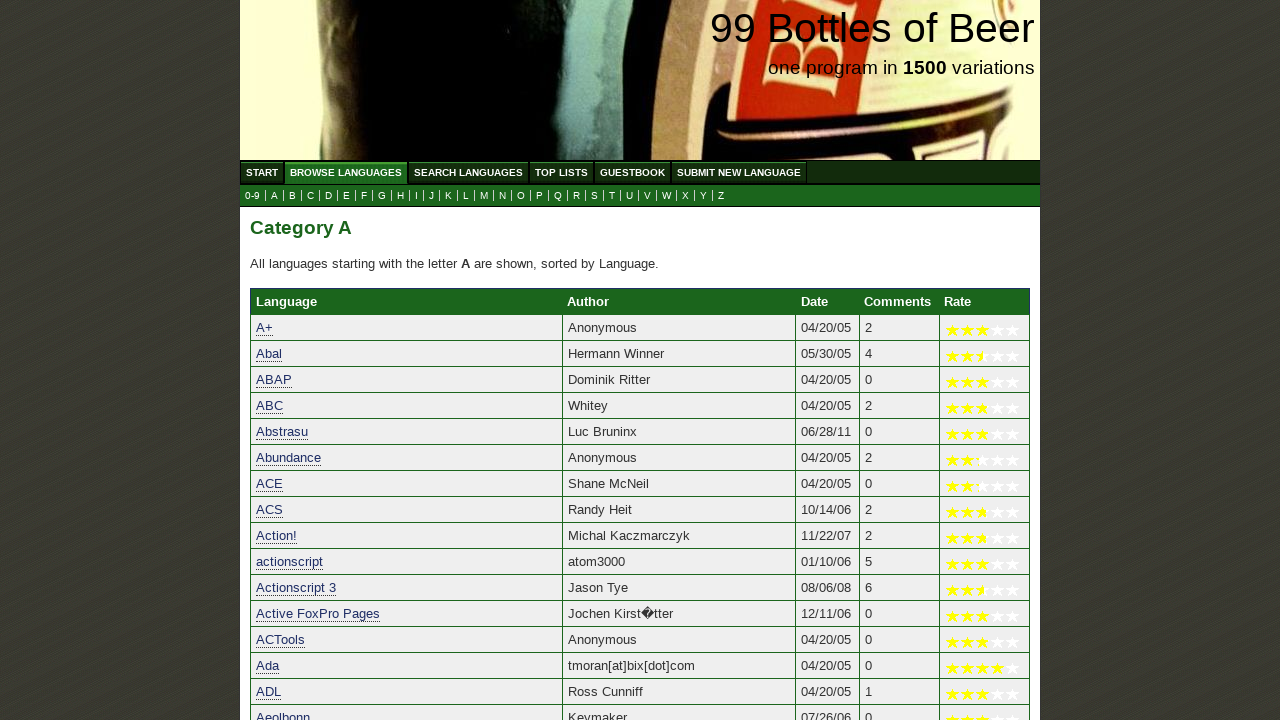